Tests checkboxes page by navigating to it and verifying checkbox selection states

Starting URL: http://the-internet.herokuapp.com/

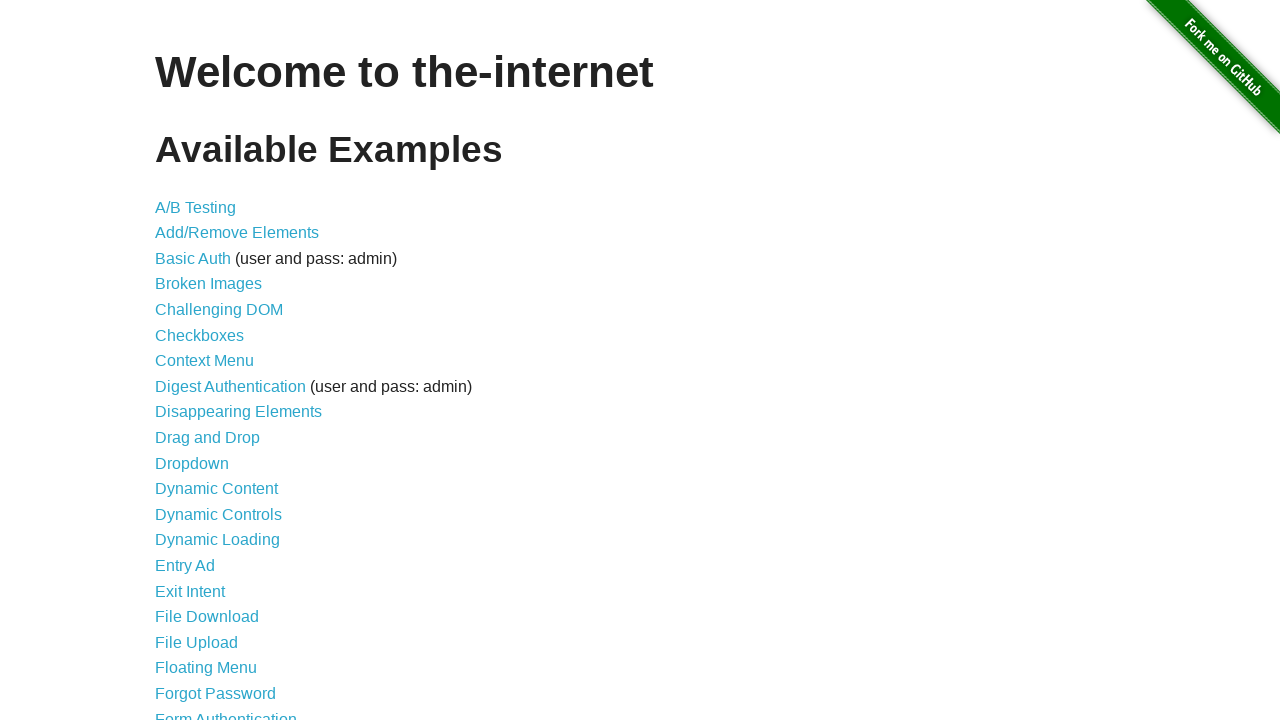

Clicked on Checkboxes link at (200, 335) on xpath=//a[contains(text(),'Checkboxes')]
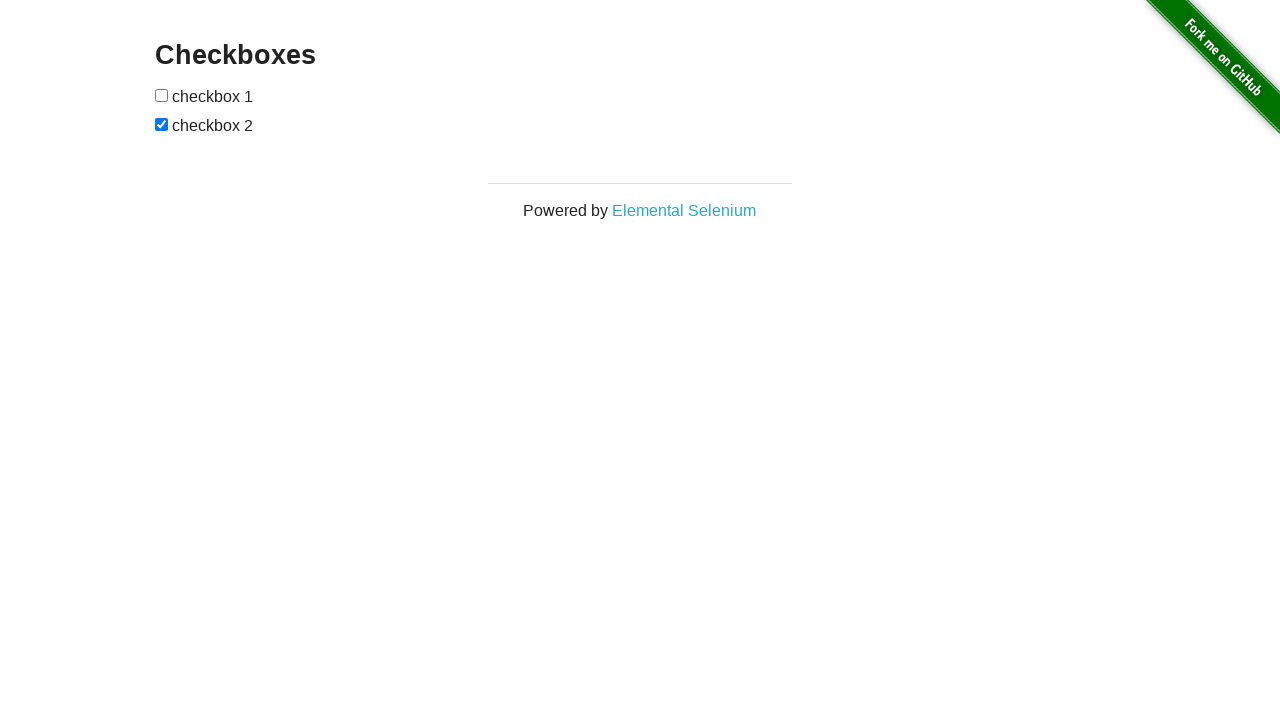

Checkboxes page loaded and second checkbox element is visible
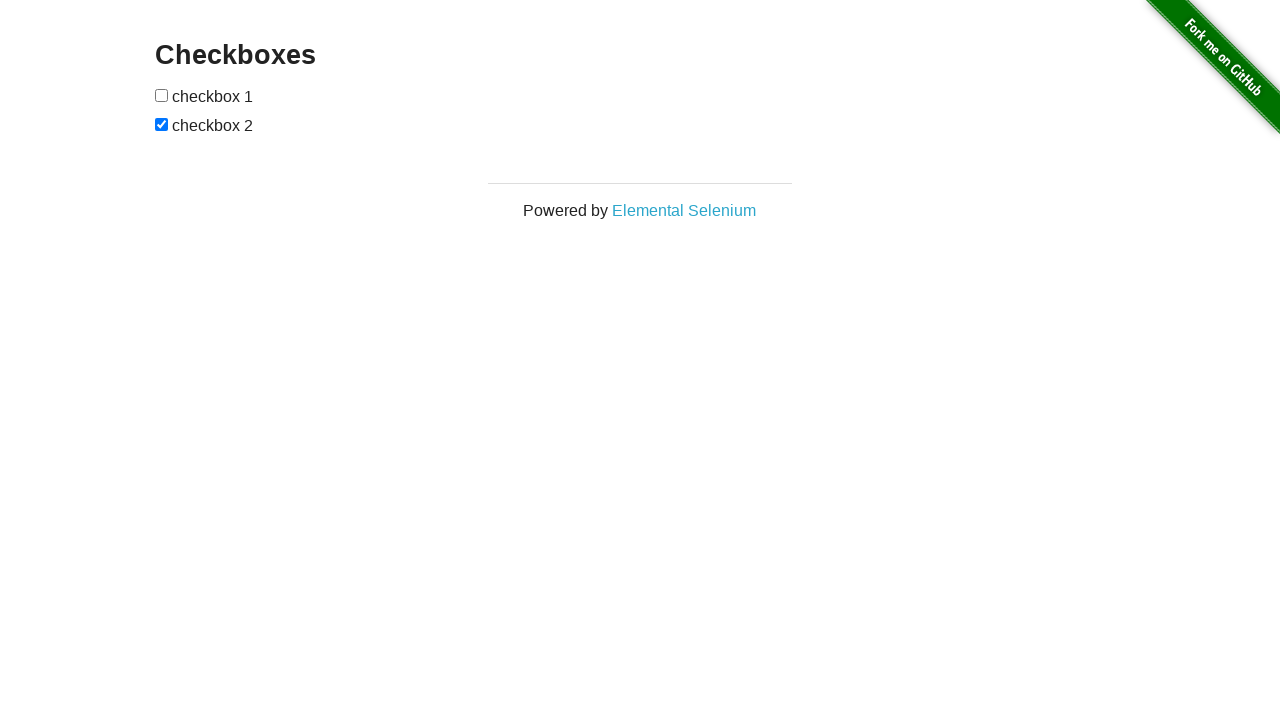

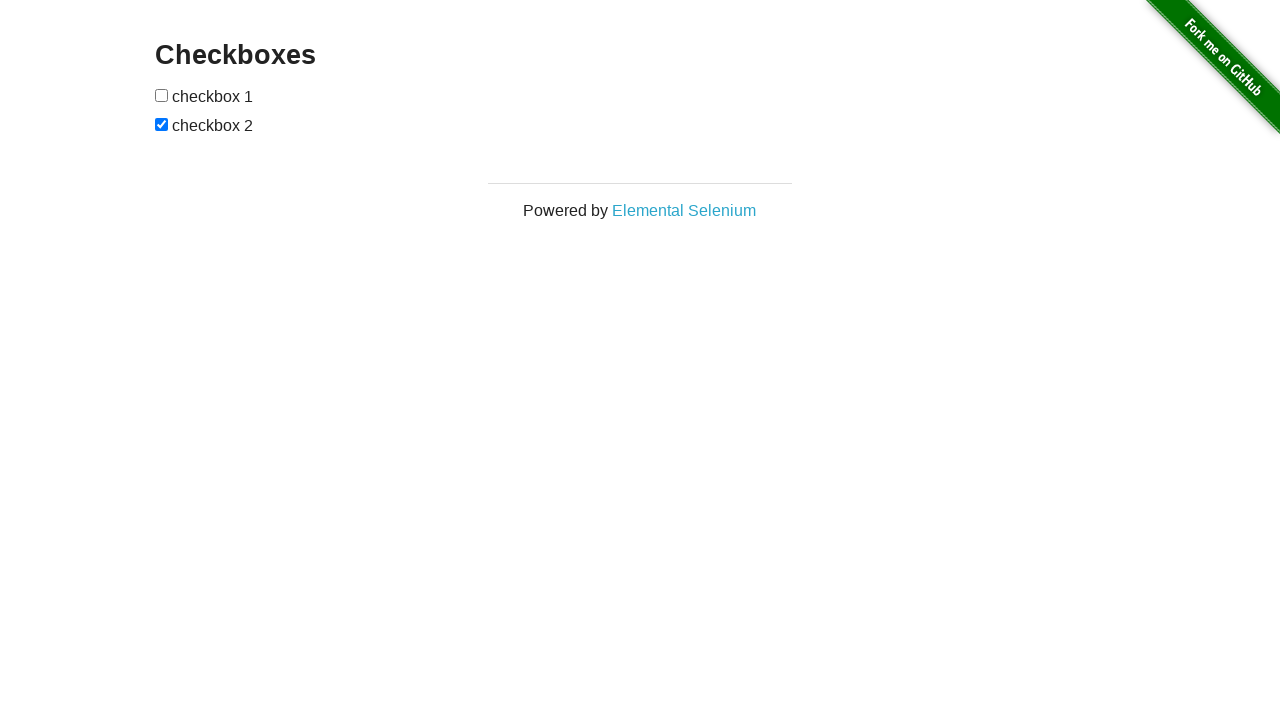